Tests checkbox interaction on W3Schools TryIt editor by switching to the iframe and clicking a checkbox if it's not already selected

Starting URL: https://www.w3schools.com/tags/tryit.asp?filename=tryhtml5_input_type_checkbox

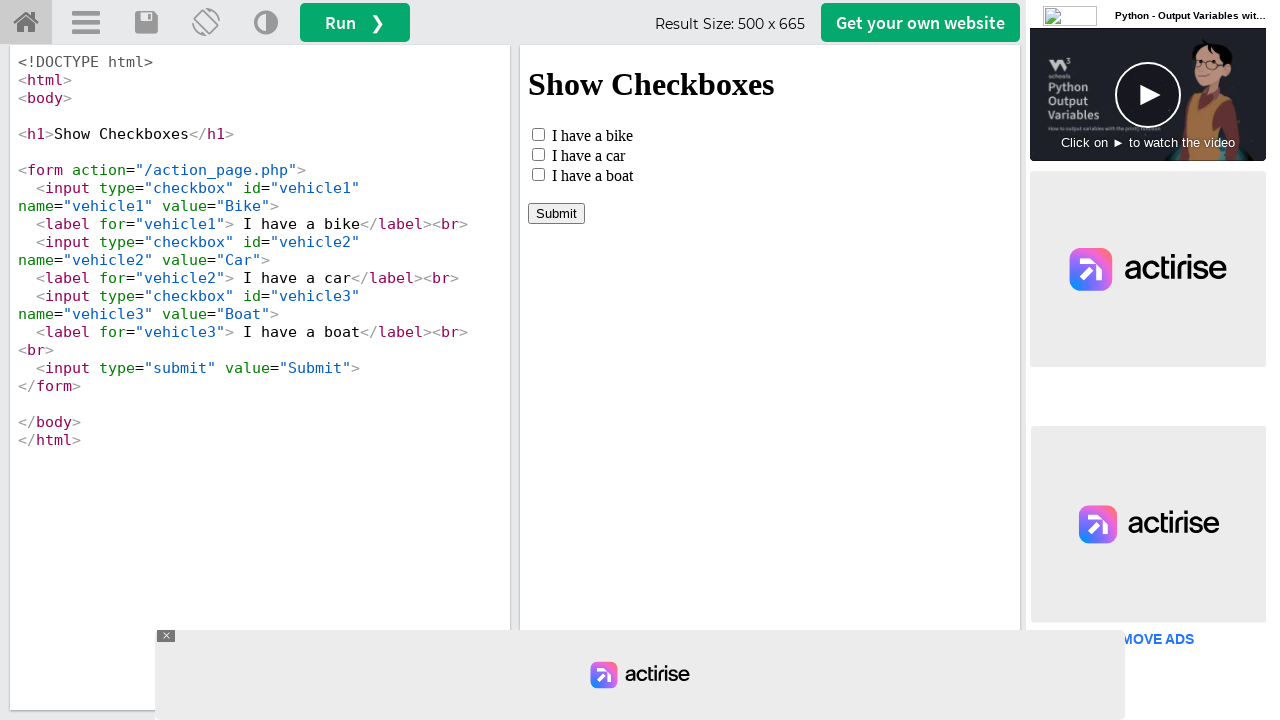

Located iframe with id 'iframeResult'
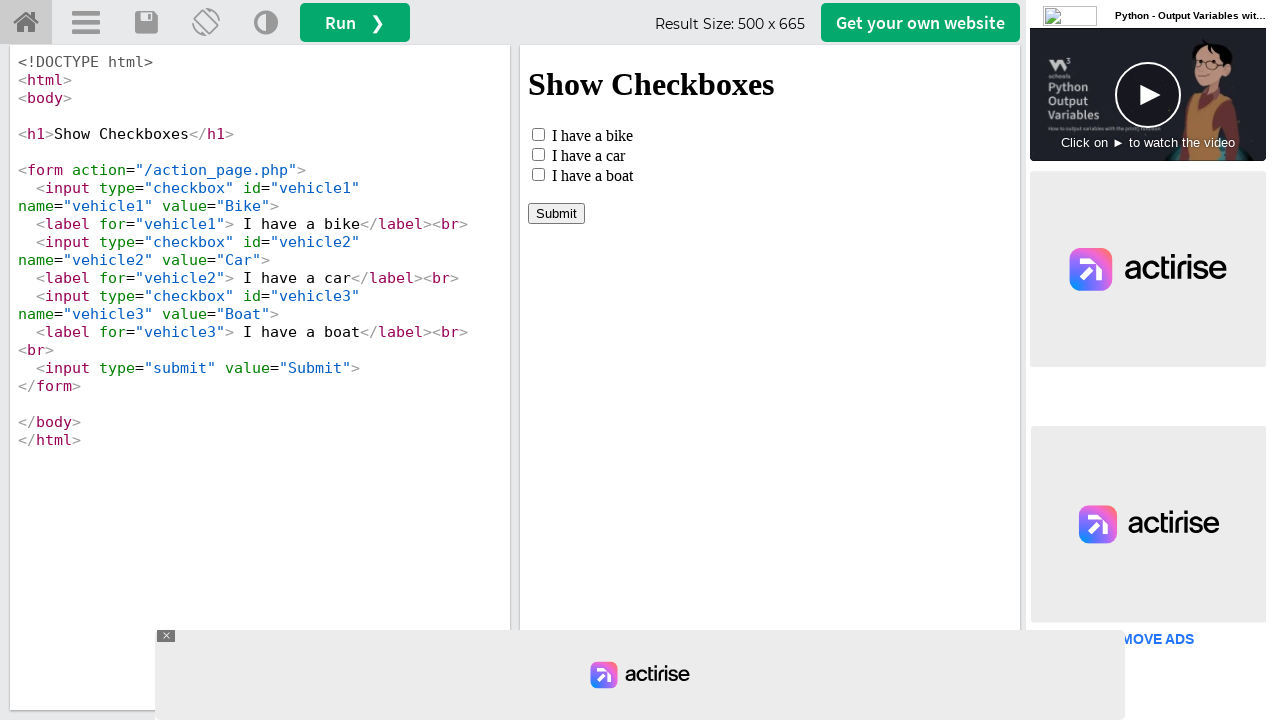

Located checkbox element with id 'vehicle1' in iframe
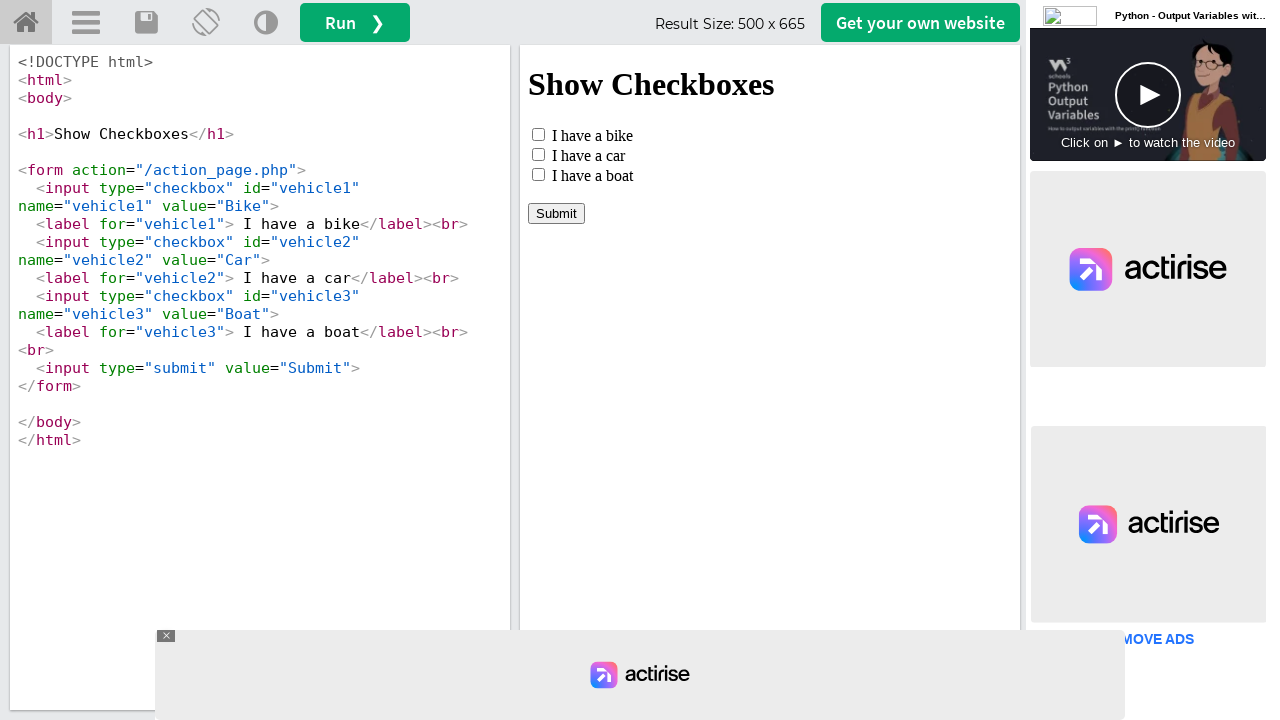

Checkbox became visible
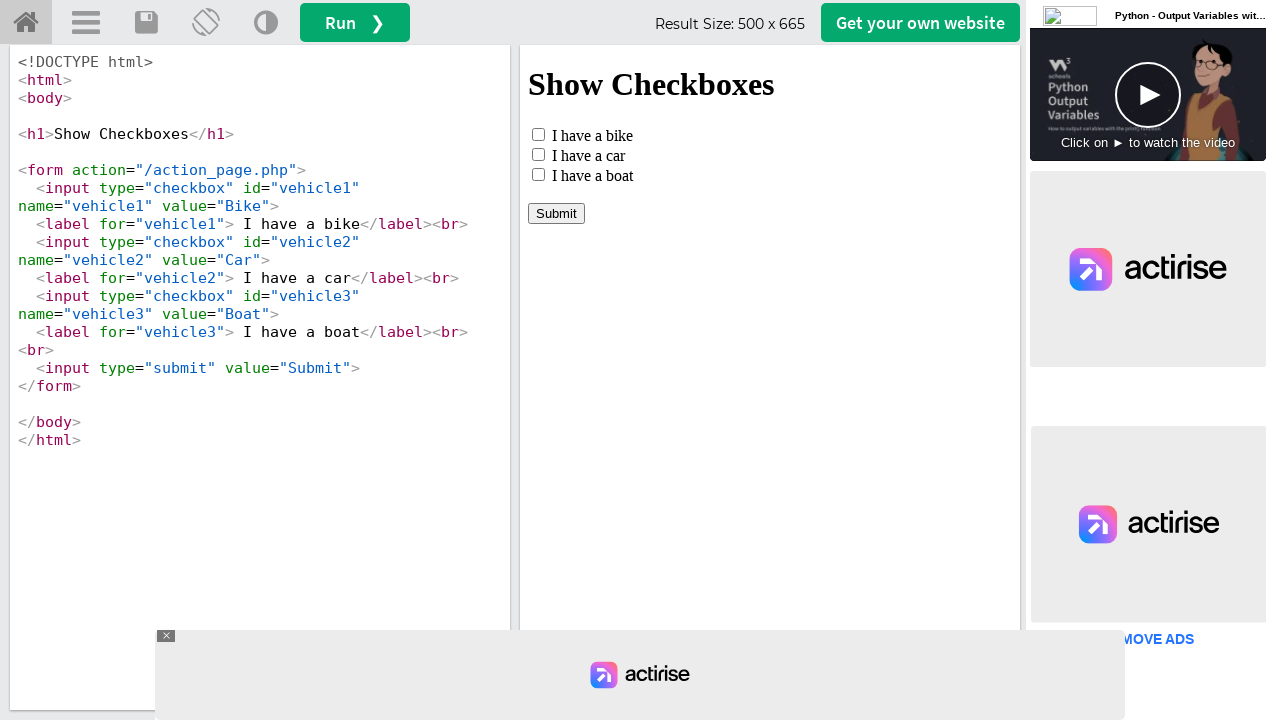

Verified checkbox is not currently selected
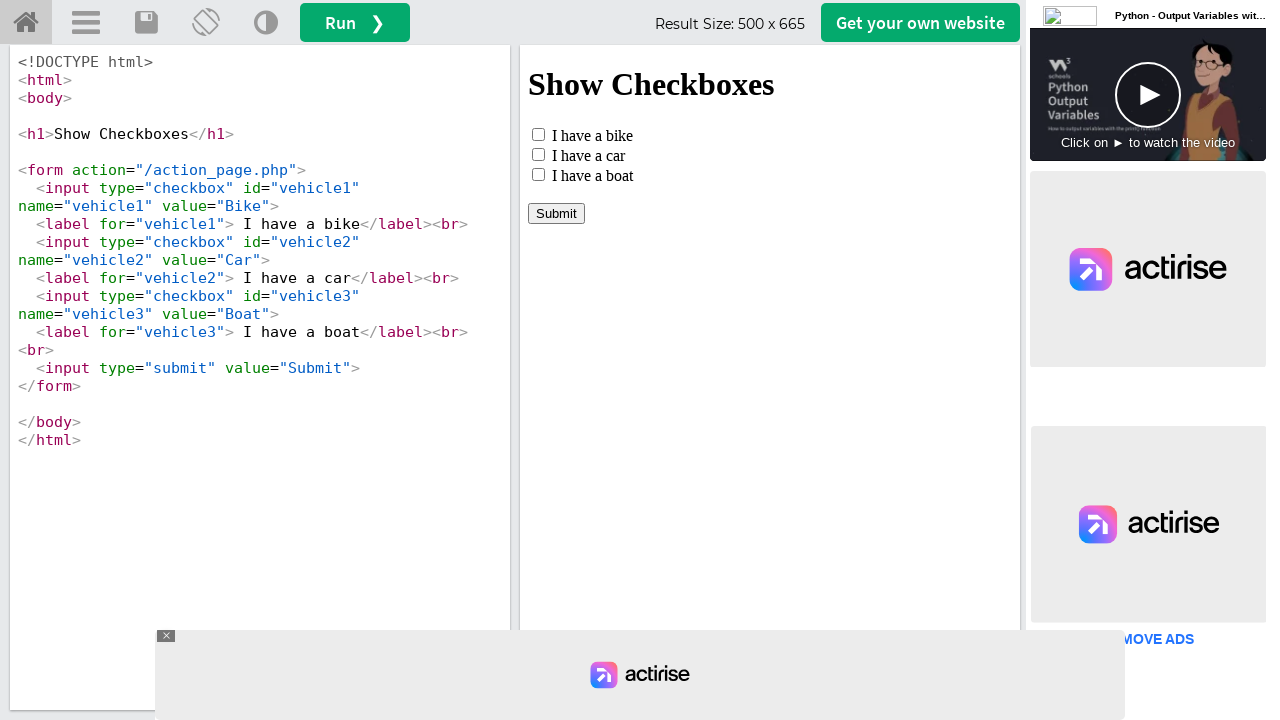

Clicked checkbox to select it at (538, 134) on #iframeResult >> internal:control=enter-frame >> #vehicle1
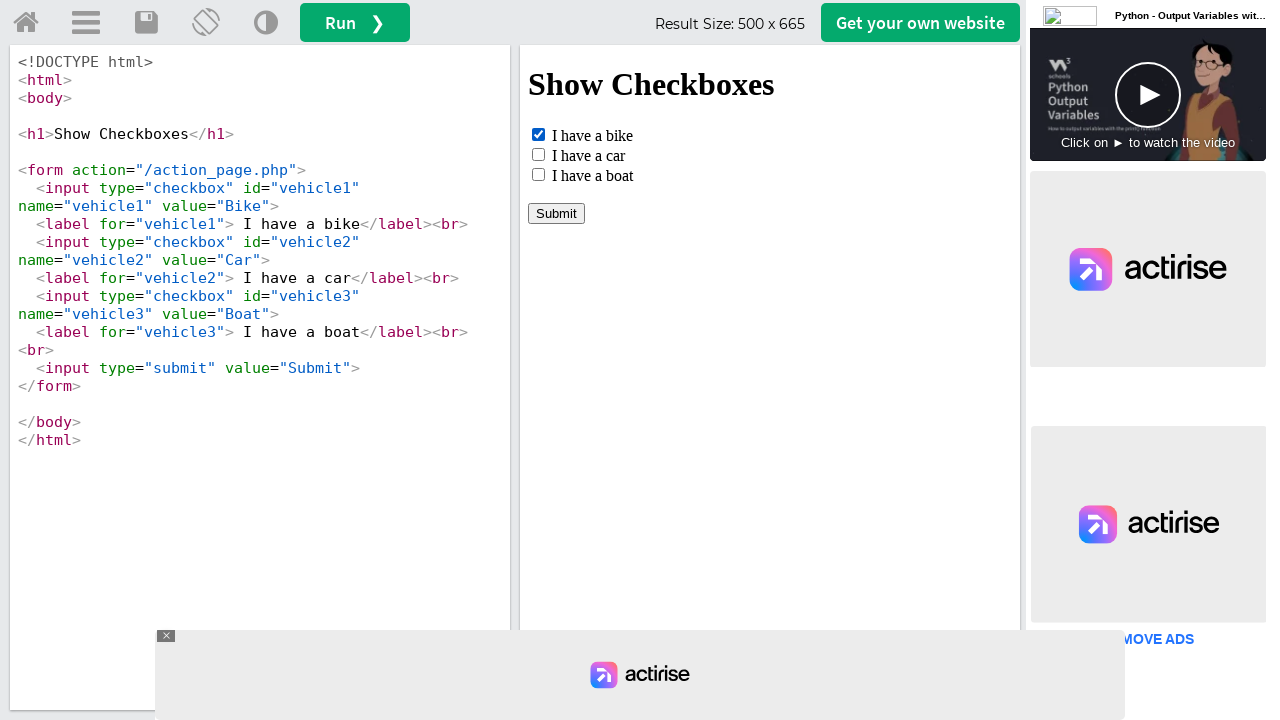

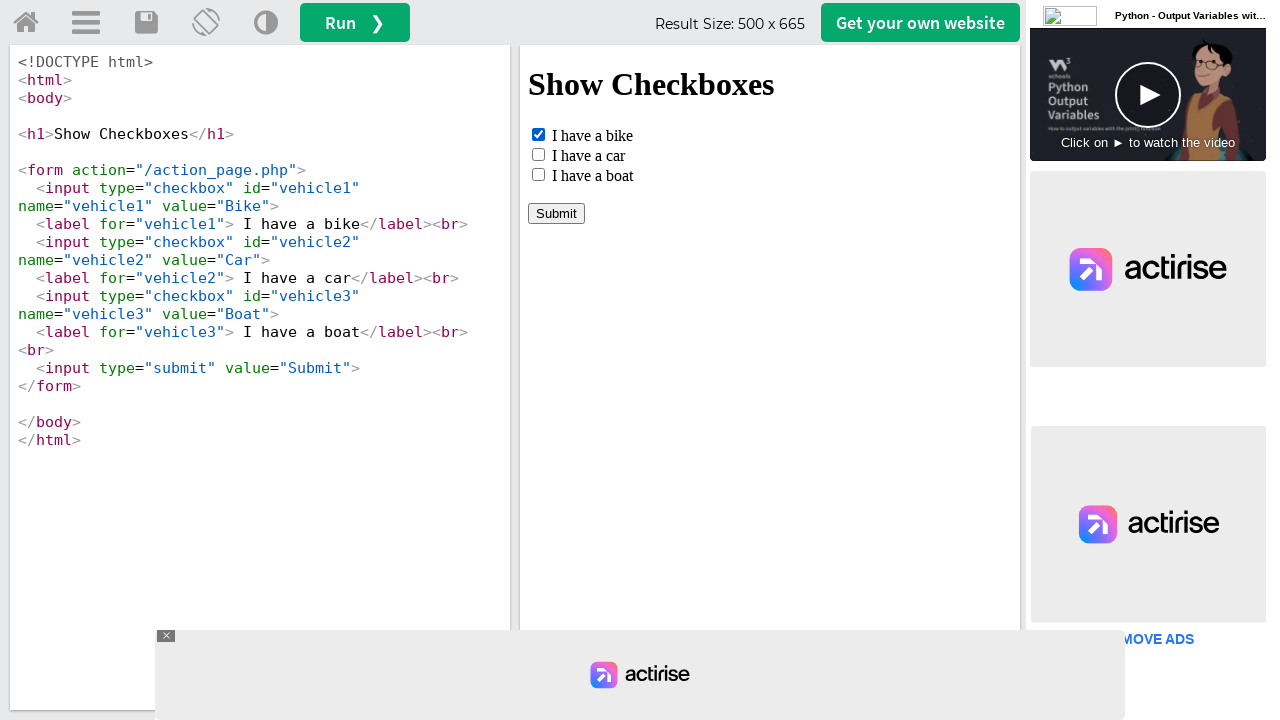